Tests number input field by pressing arrow up and entering numeric values.

Starting URL: http://the-internet.herokuapp.com/inputs

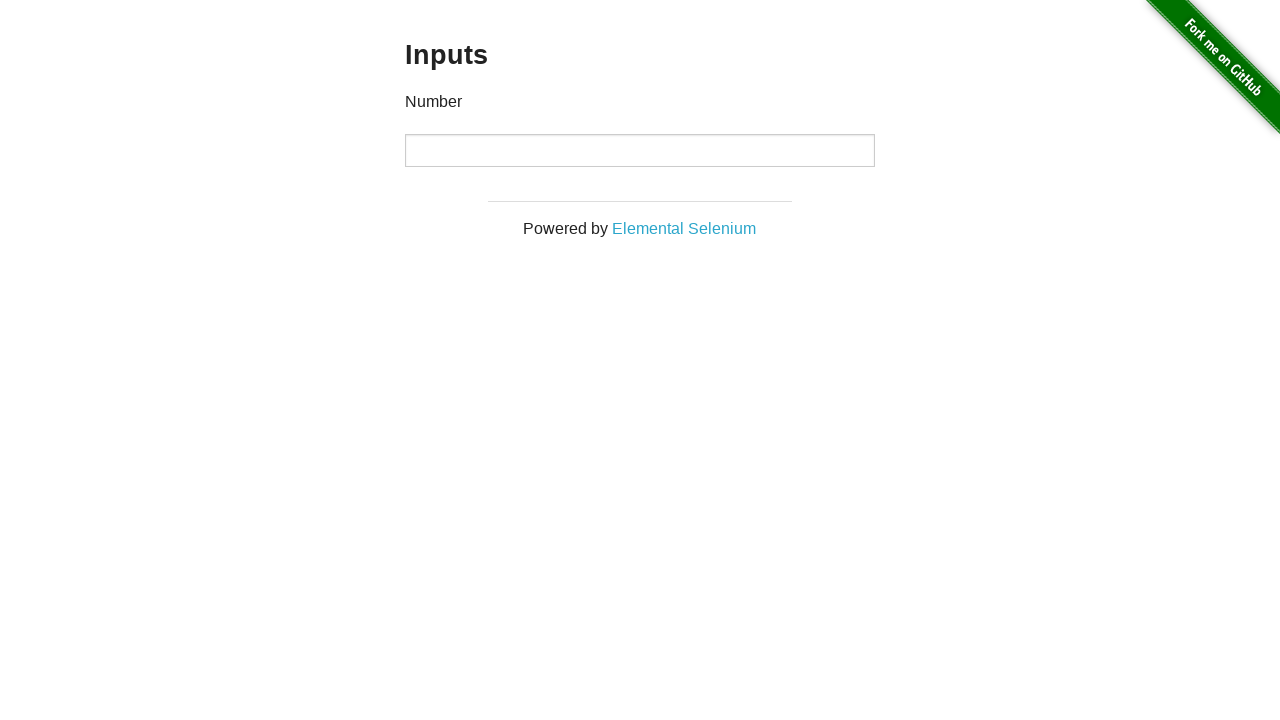

Located number input field
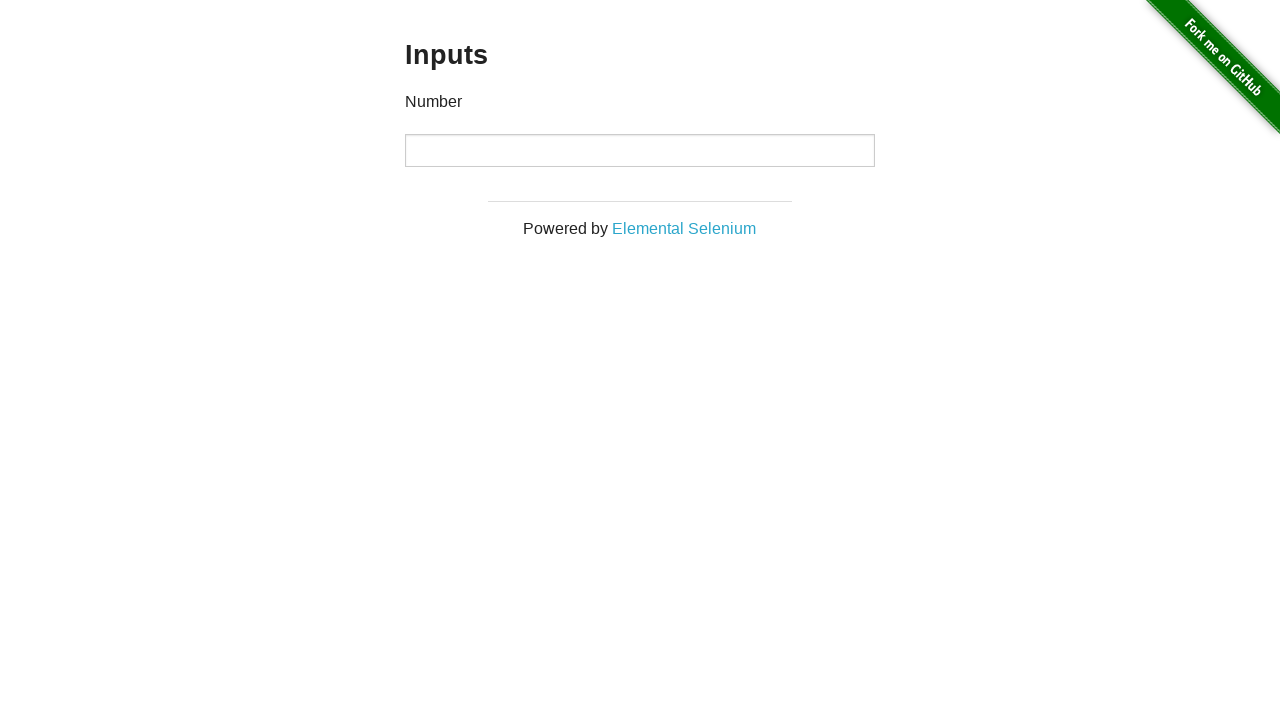

Pressed arrow up key to increment number input on input[type='number']
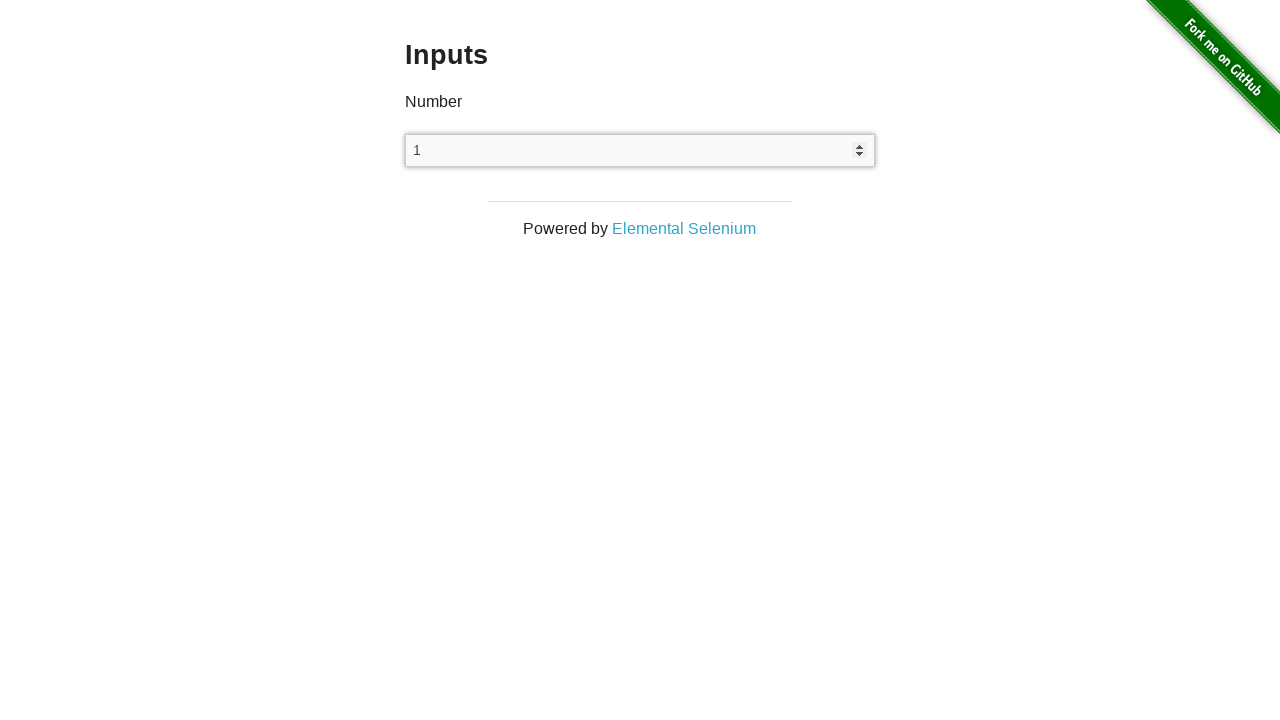

Entered numeric value '989' into number input field on input[type='number']
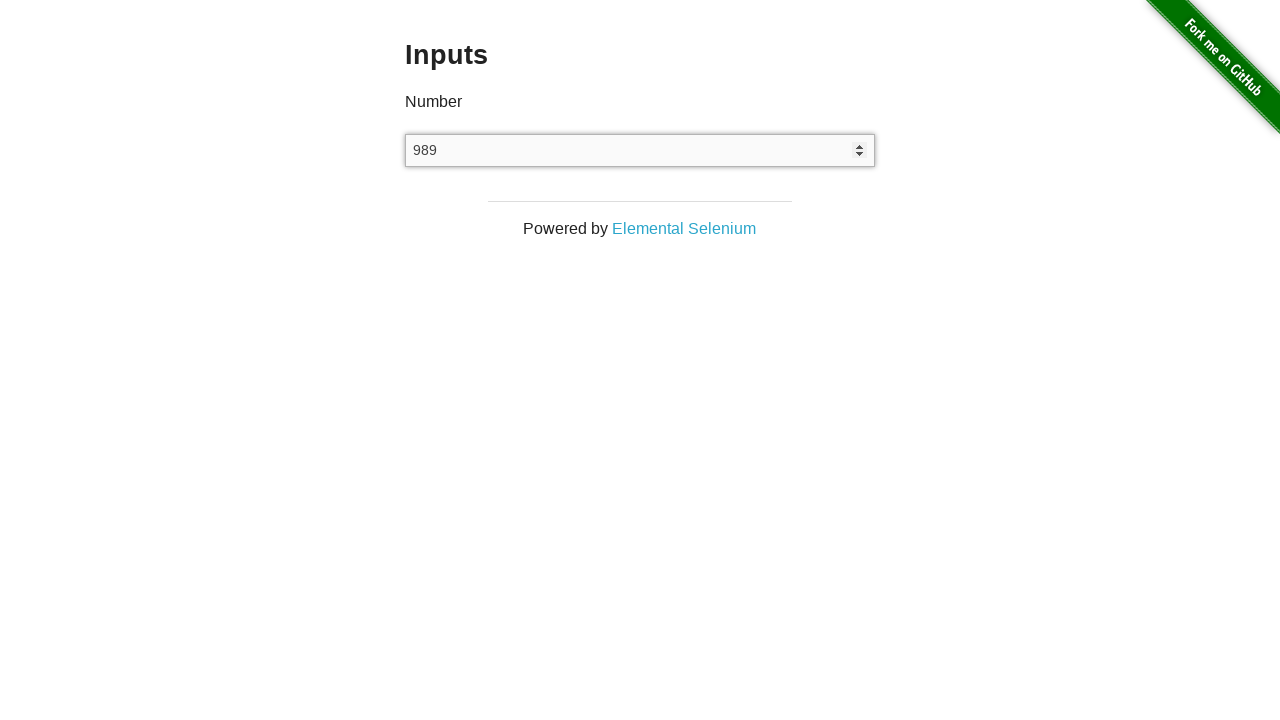

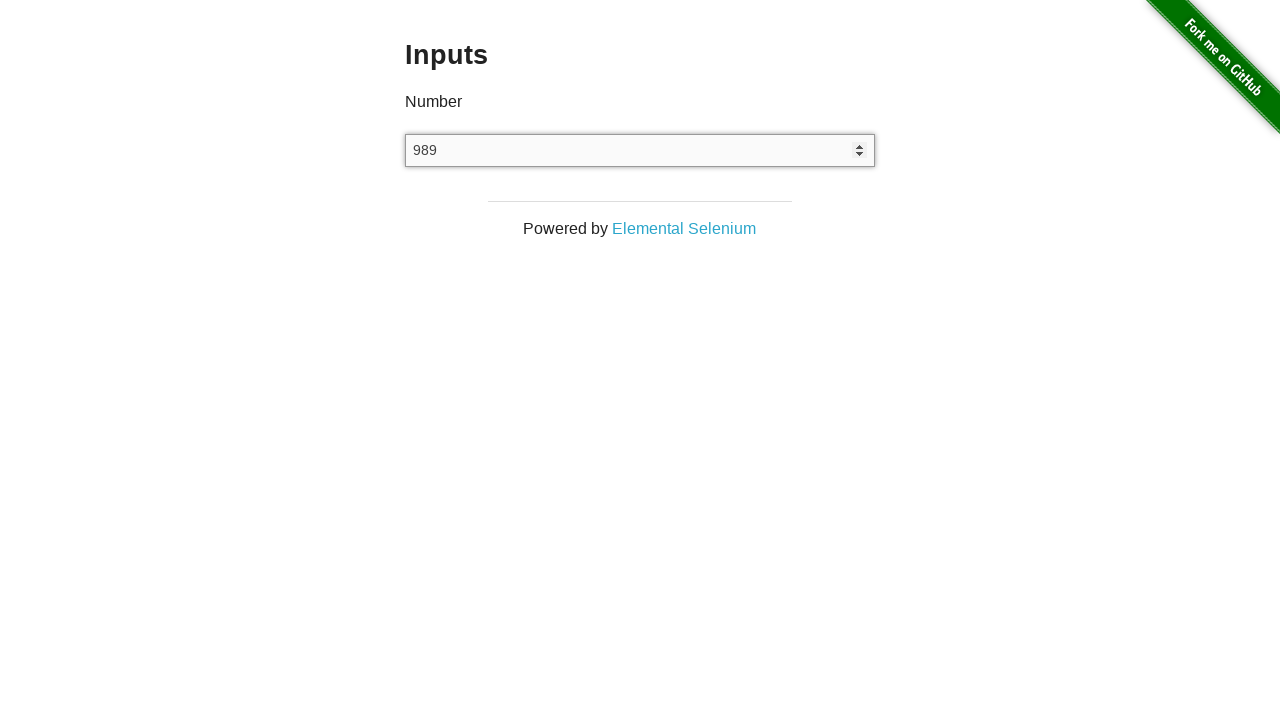